Clicks the Challenging DOM link and verifies navigation to the correct page

Starting URL: https://the-internet.herokuapp.com/

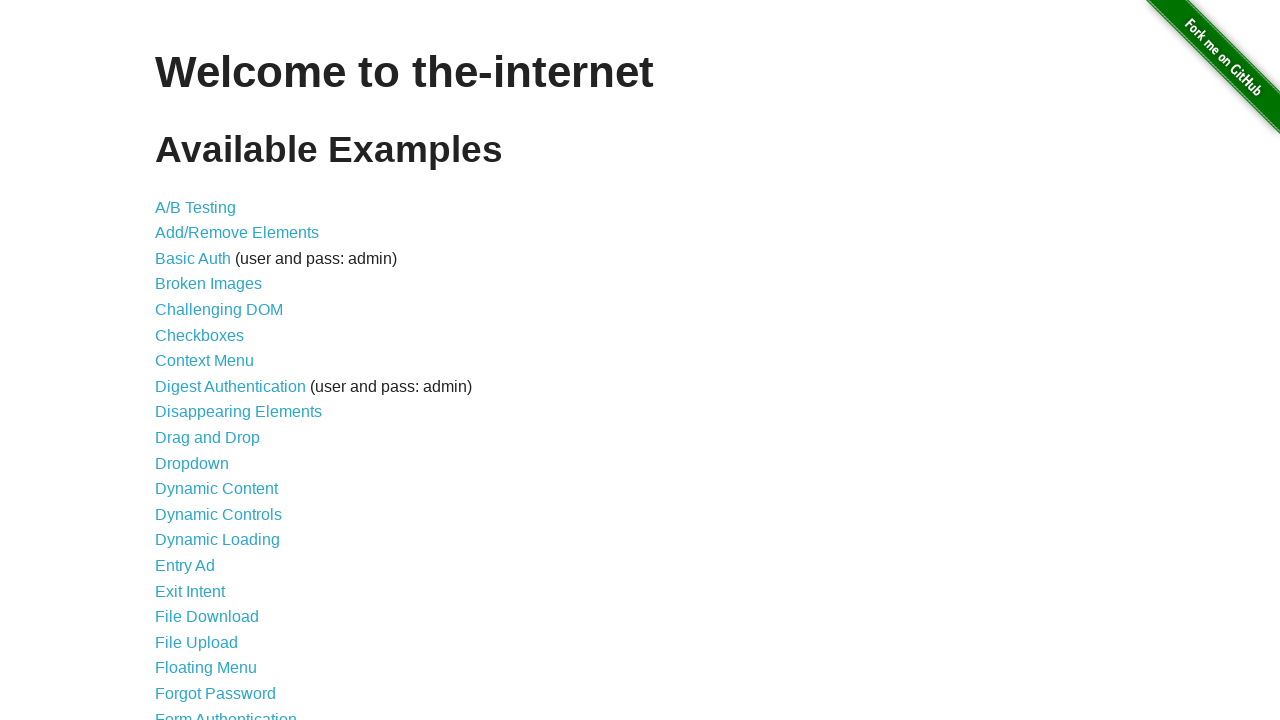

Clicked the Challenging DOM link at (219, 310) on internal:role=link[name="Challenging"i]
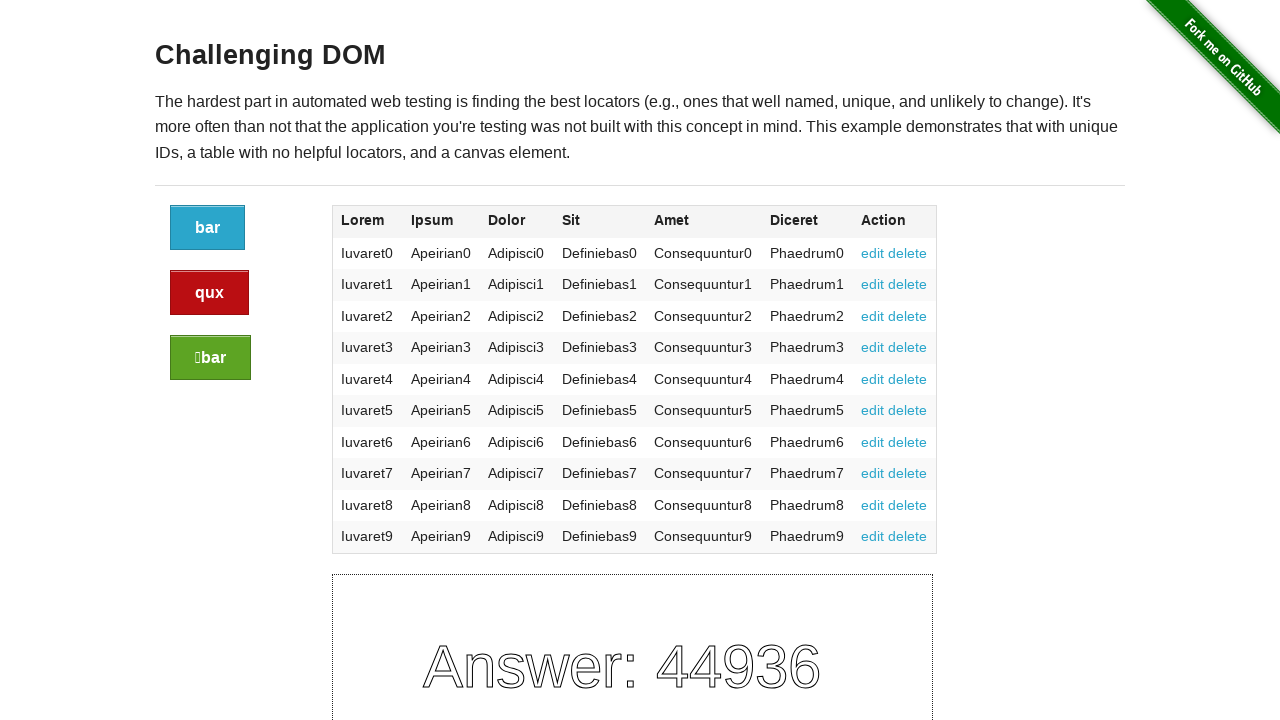

Navigated to Challenging DOM page and URL verified
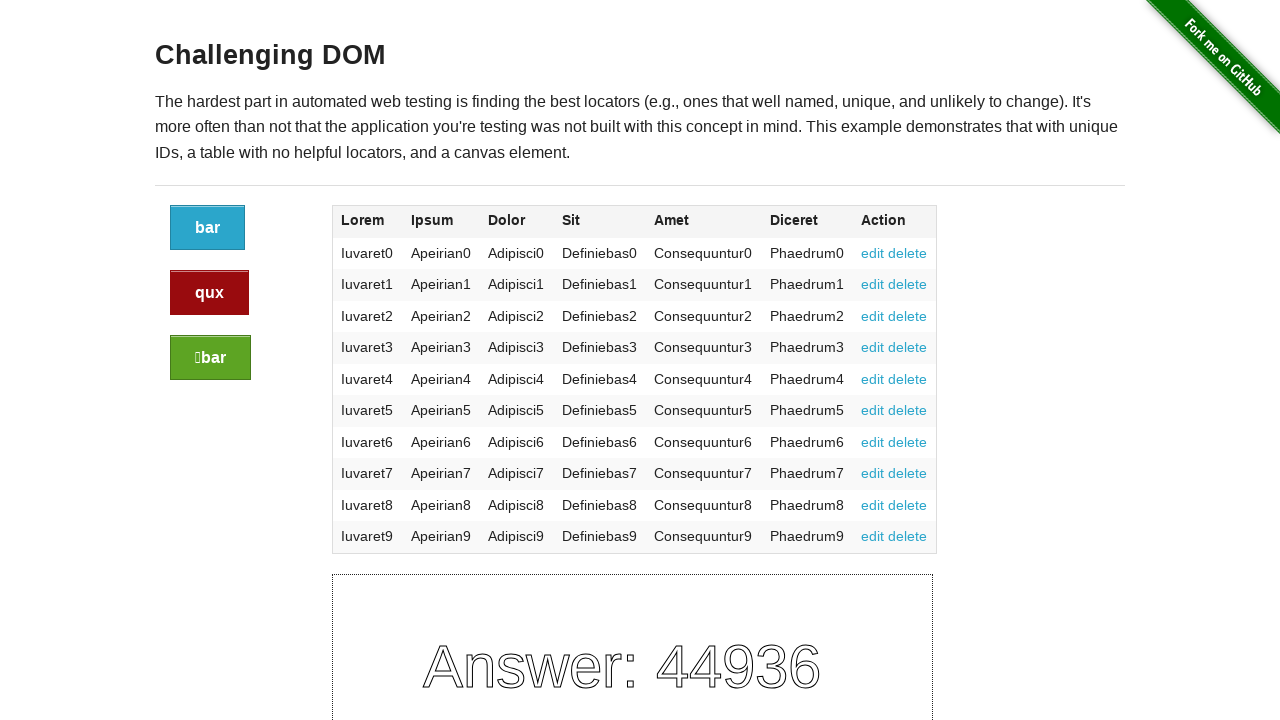

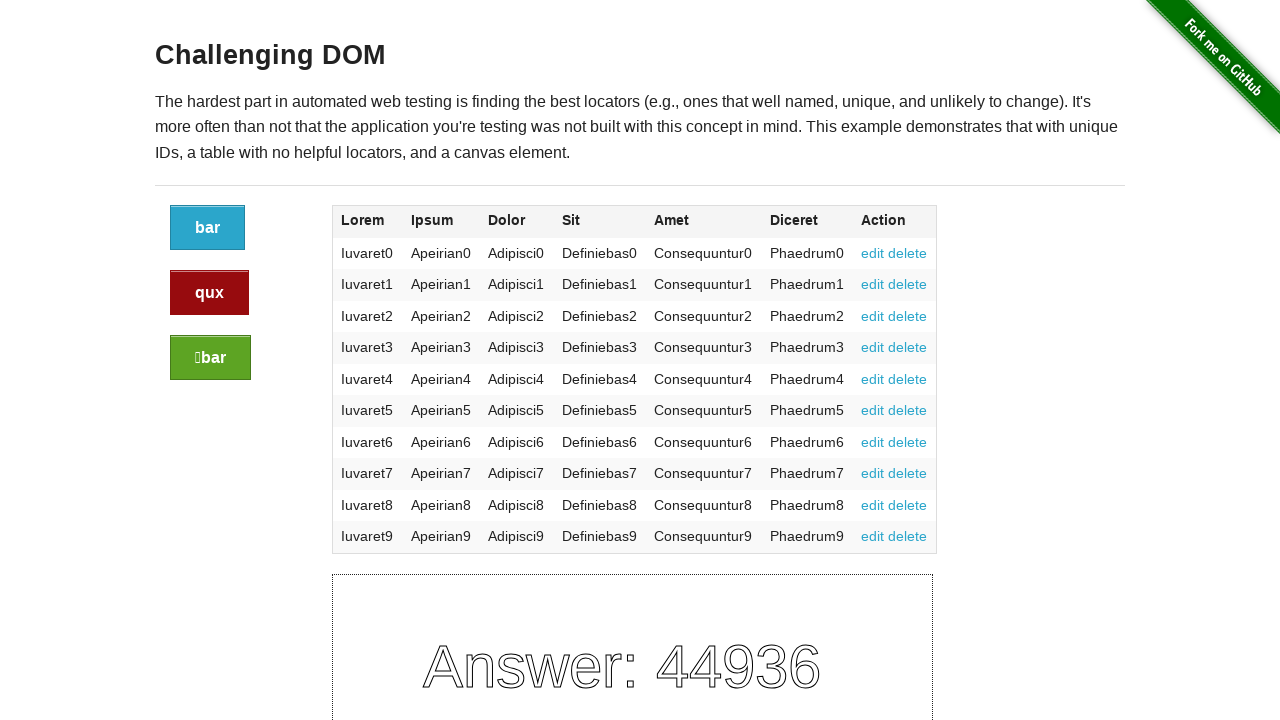